Tests handling a JavaScript alert by clicking a link that triggers an alert, then accepting it

Starting URL: https://www.selenium.dev/documentation/en/webdriver/js_alerts_prompts_and_confirmations/

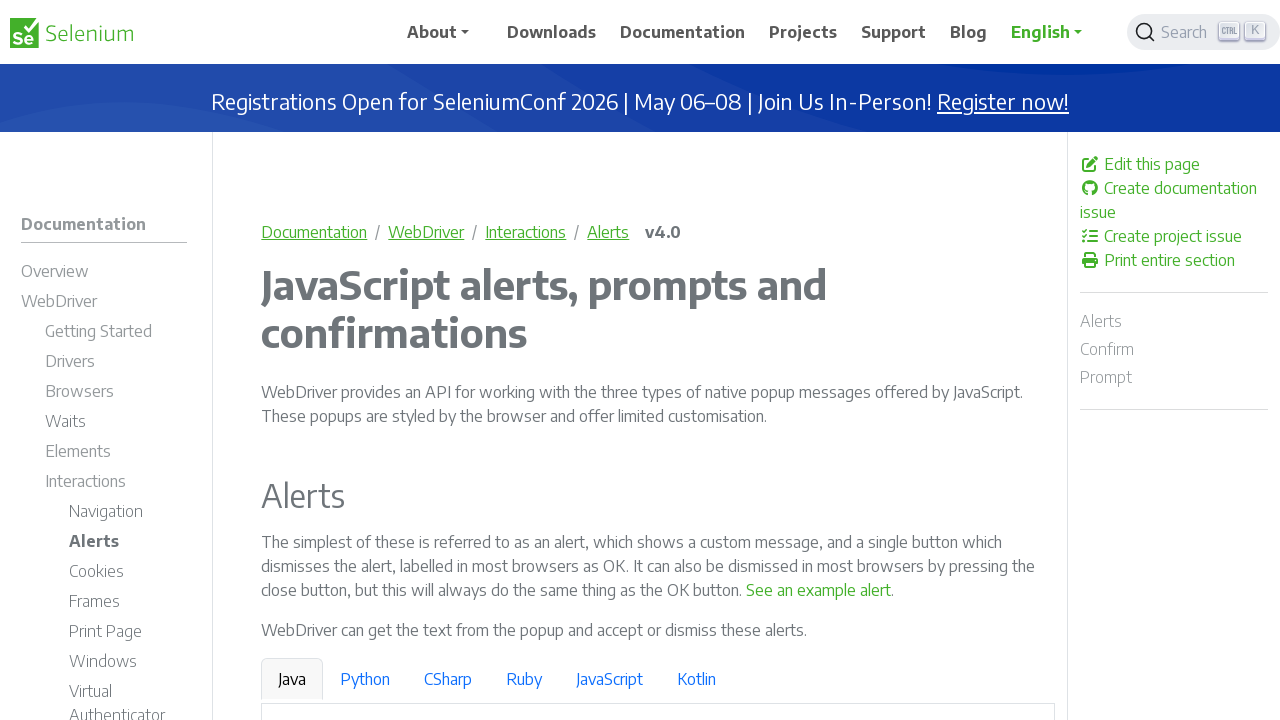

Navigated to JavaScript alerts documentation page
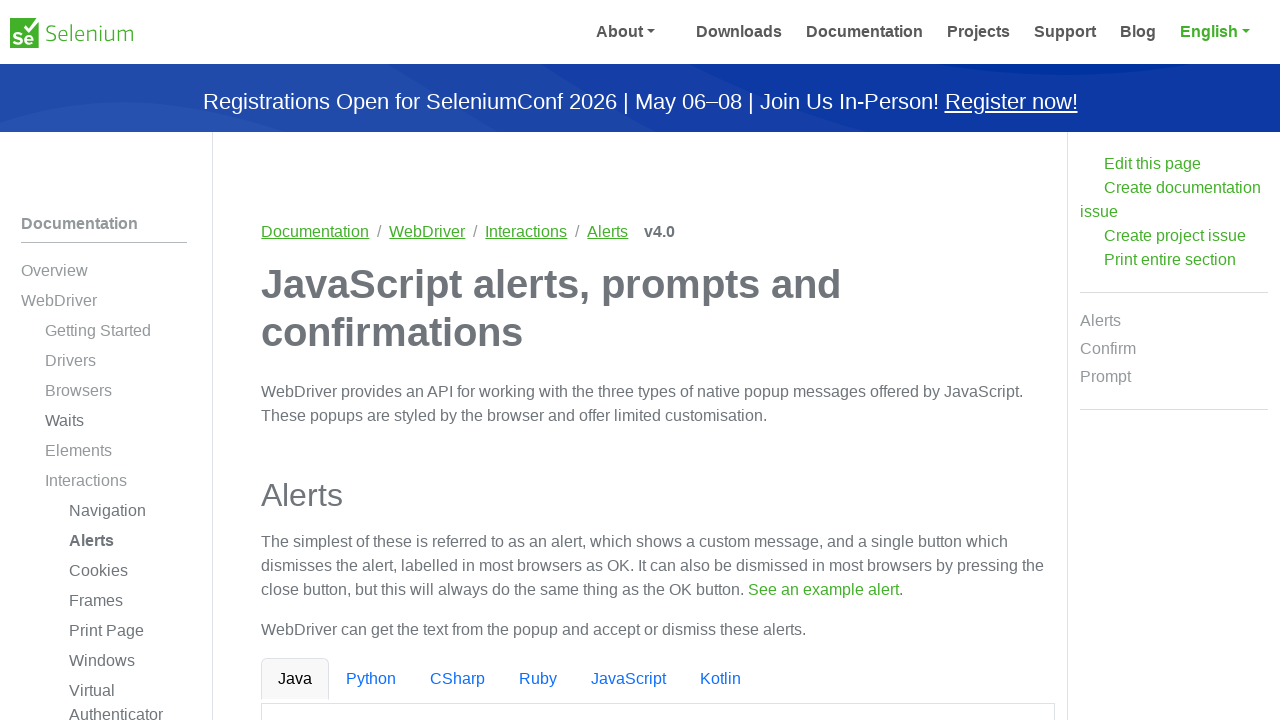

Clicked link to trigger JavaScript alert at (819, 590) on a:has-text('See an example alert')
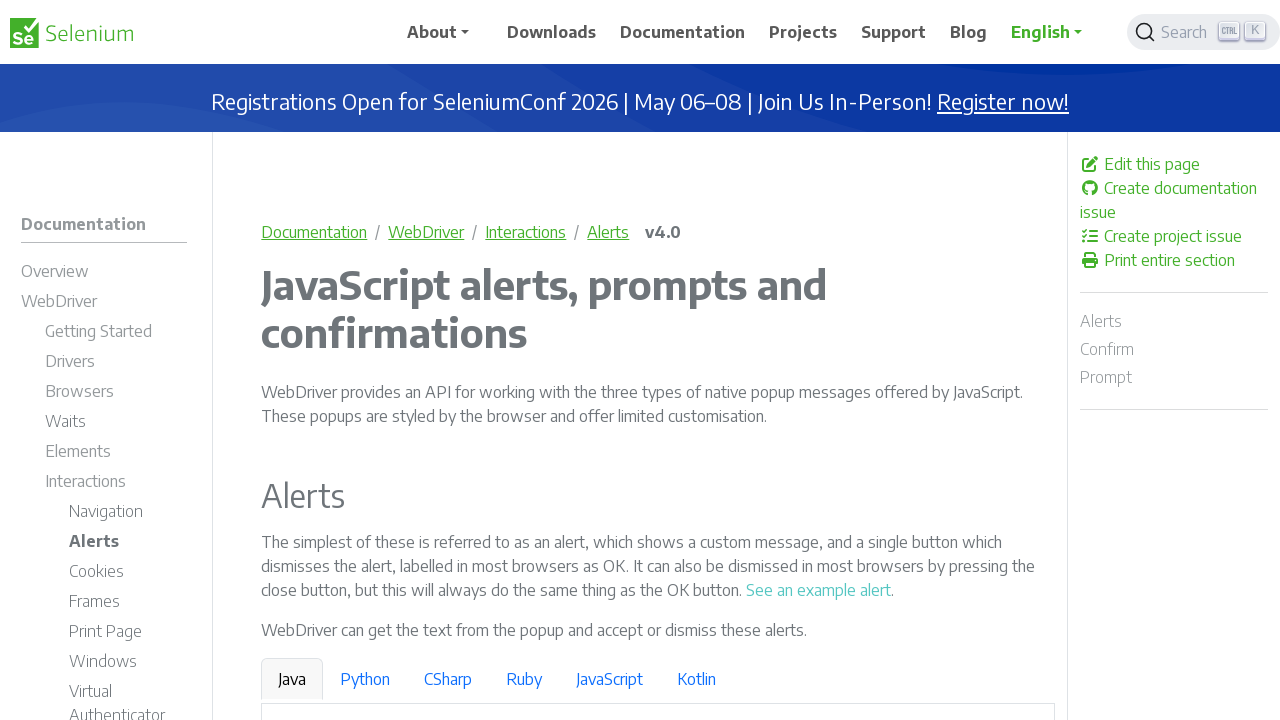

Registered dialog handler to accept alert
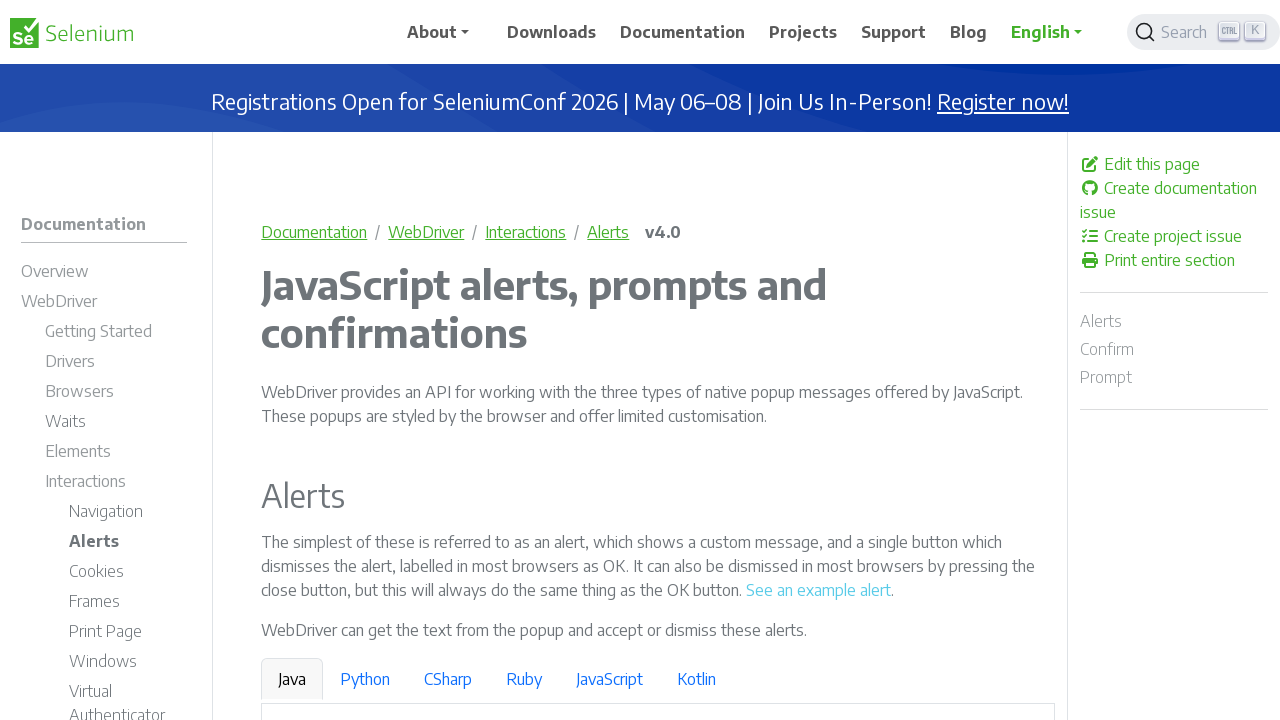

Waited for alert dialog to be processed
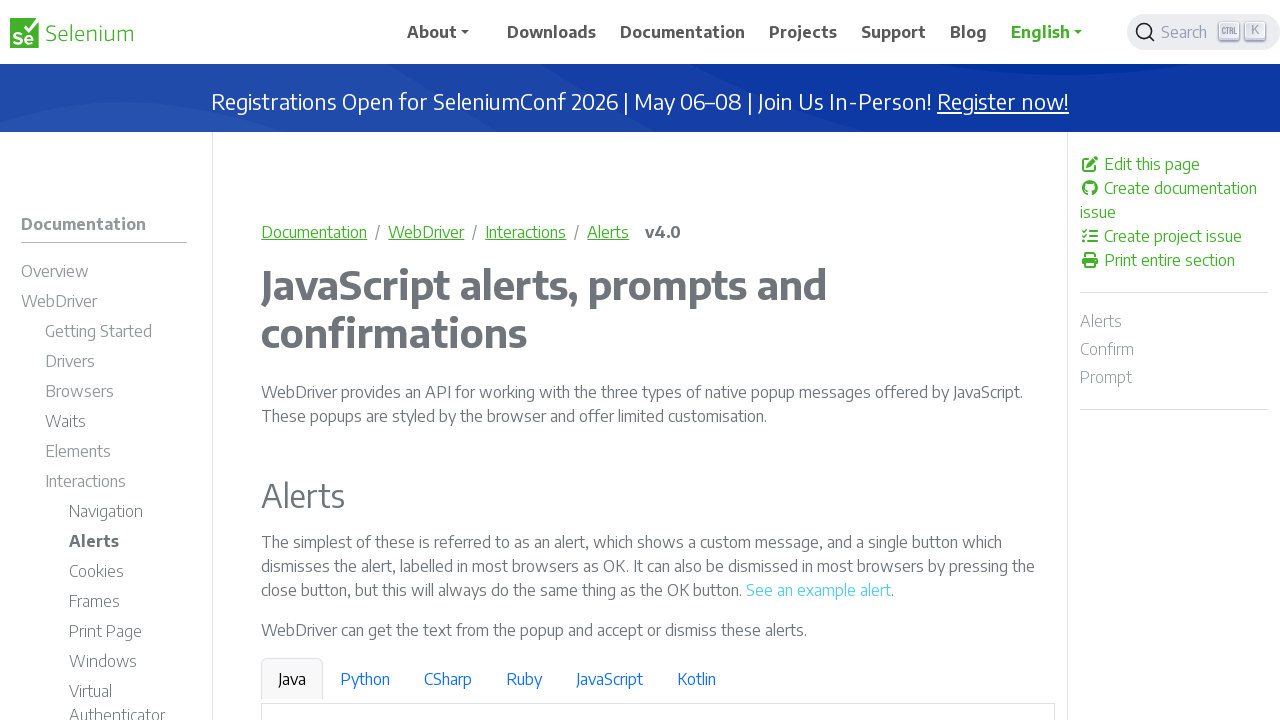

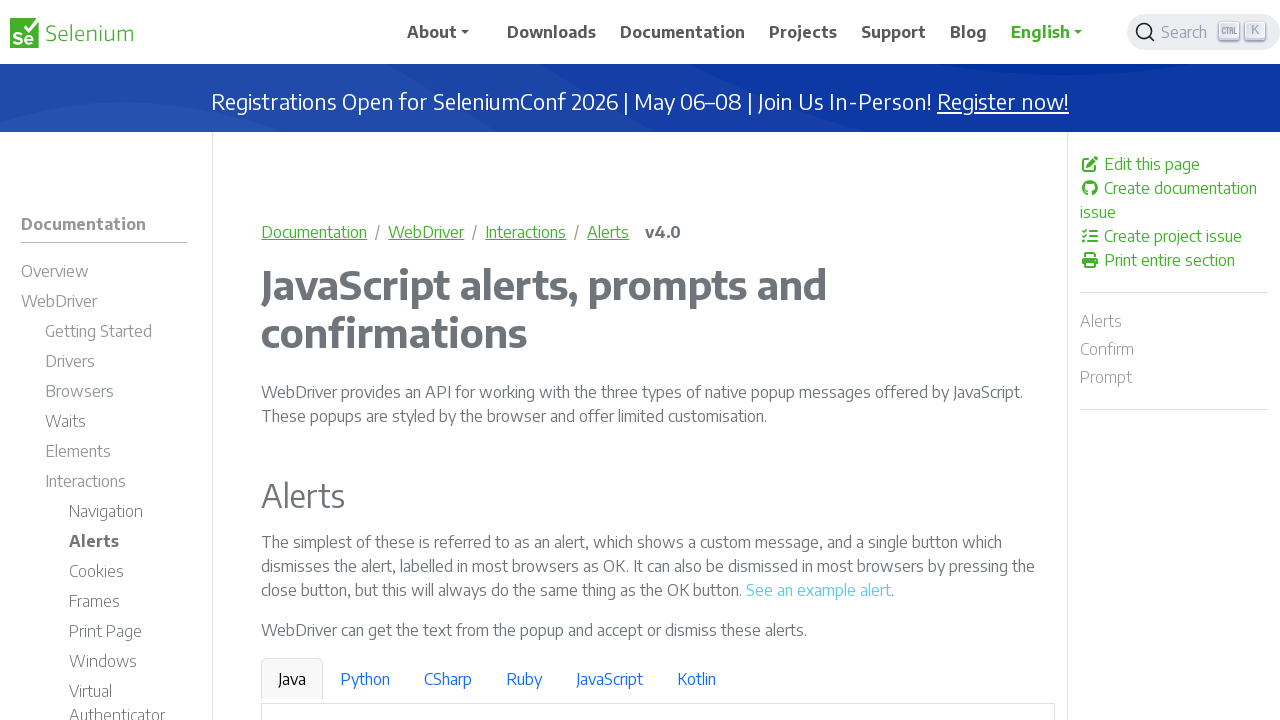